Navigates through an e-commerce site by clicking Shop menu, returning to Home, and interacting with image slider controls

Starting URL: http://practice.automationtesting.in/

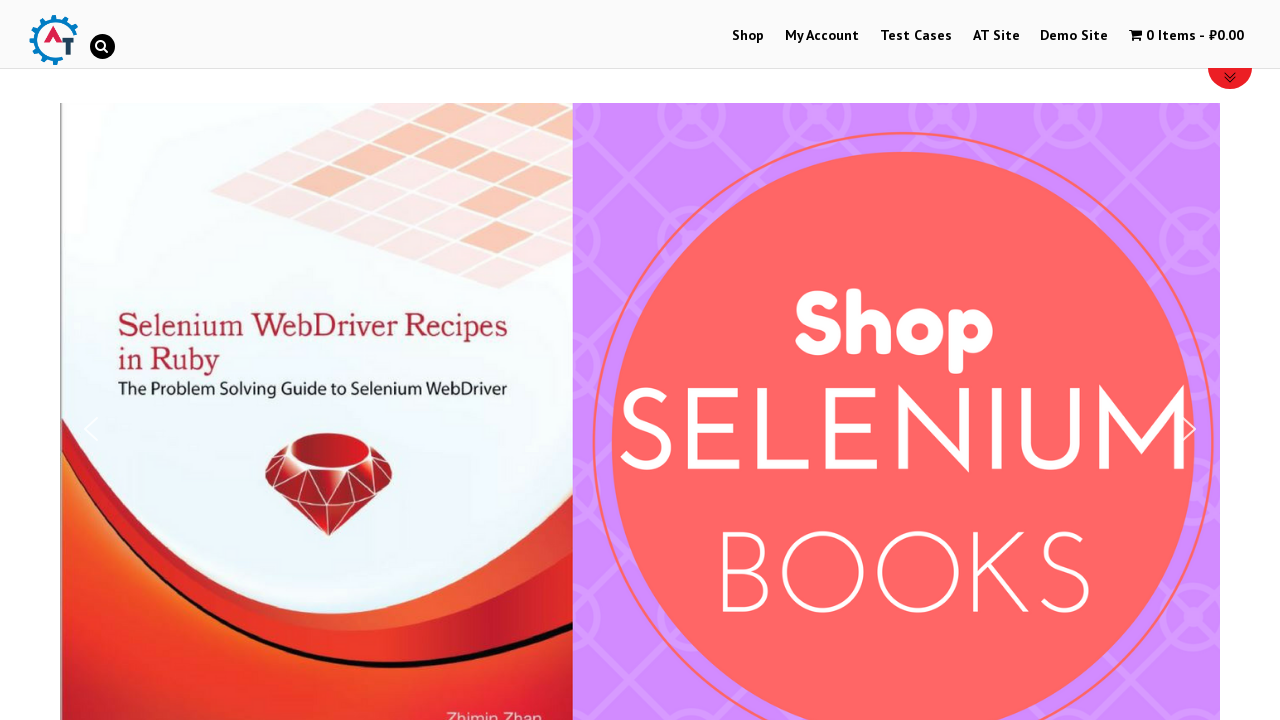

Clicked on Shop menu link at (748, 36) on a:text('Shop')
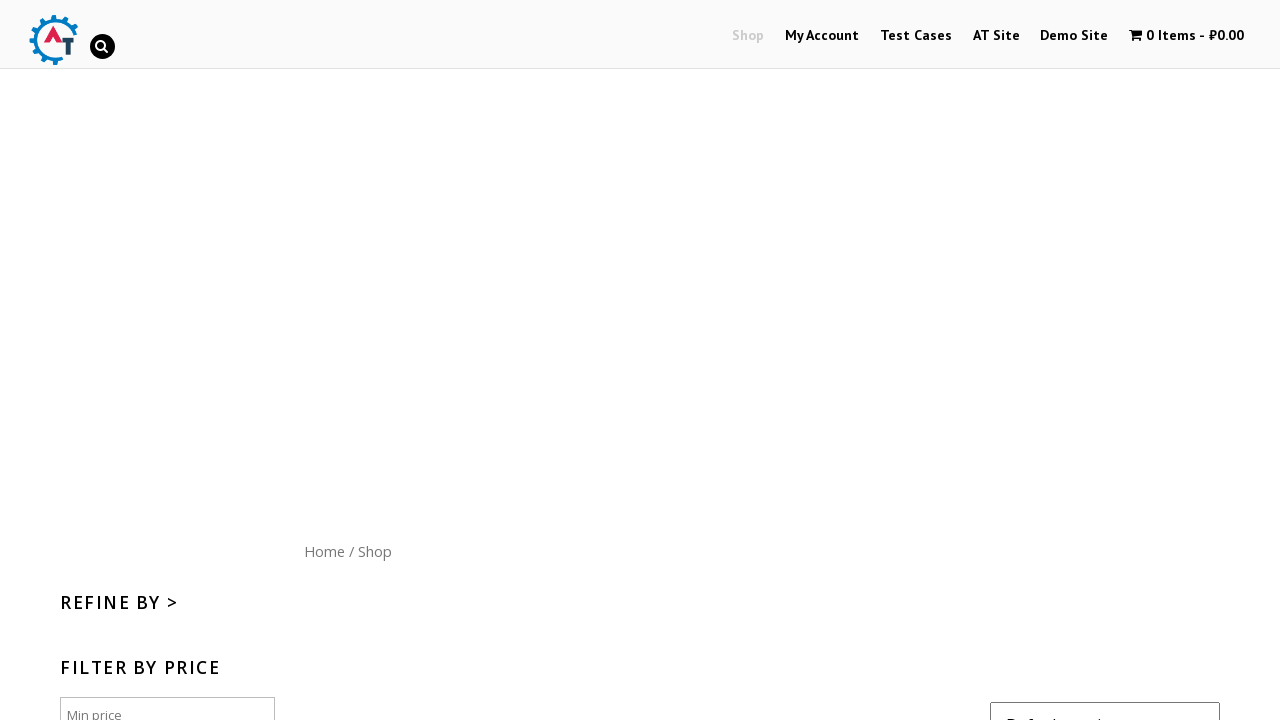

Clicked on Home menu link to return to homepage at (324, 551) on a:text('Home')
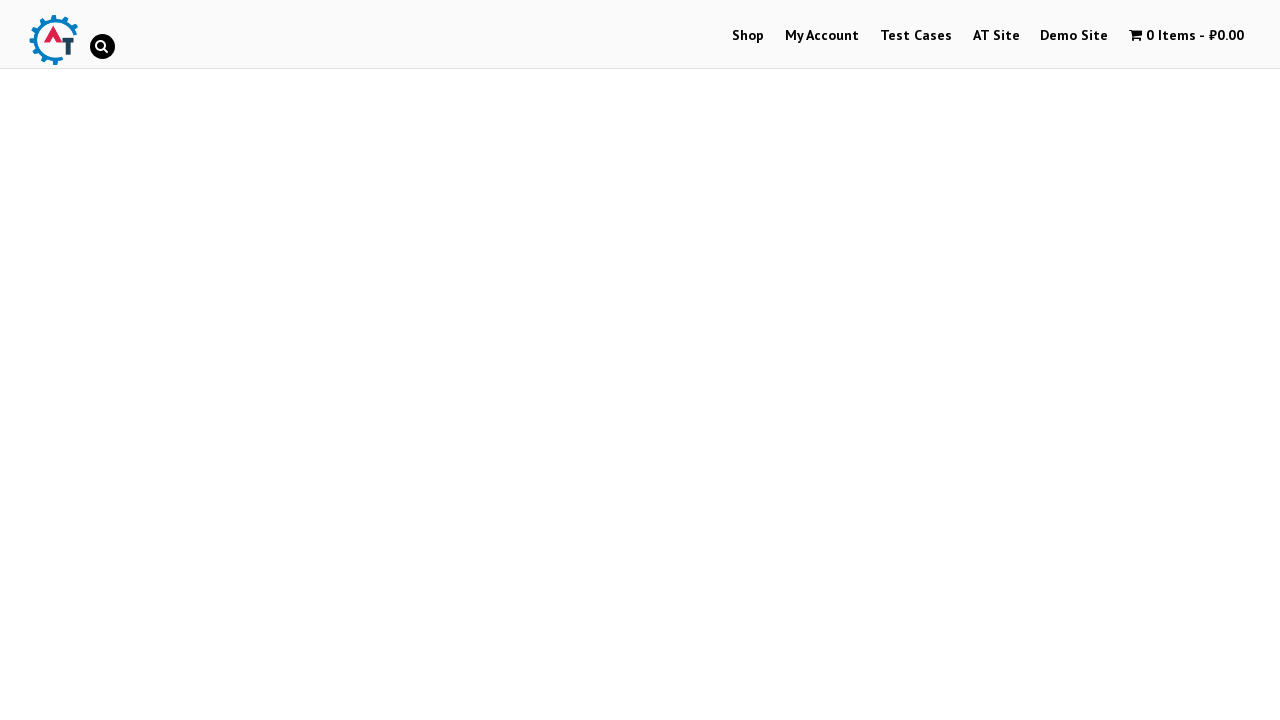

Clicked on next arrow button in image slider at (1189, 361) on div#n2-ss-6-arrow-next
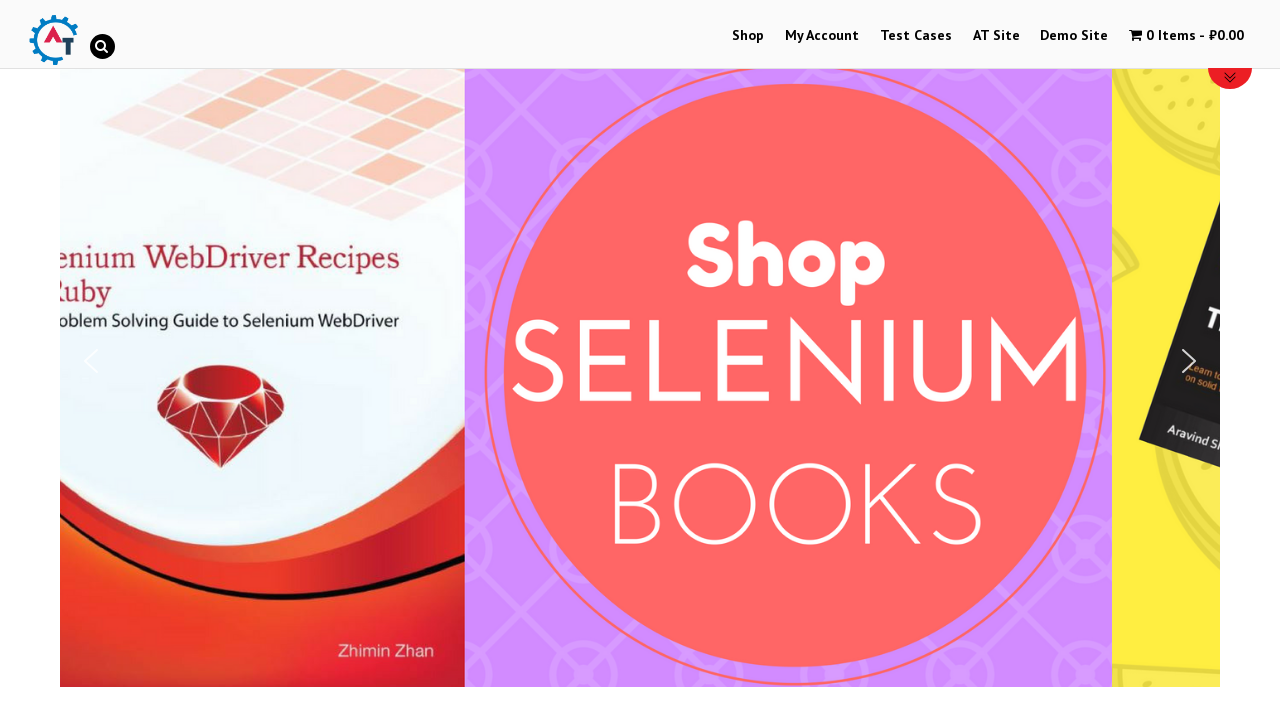

Clicked on second slider image at (1189, 361) on (//img[@class='n2-ow'])[2]
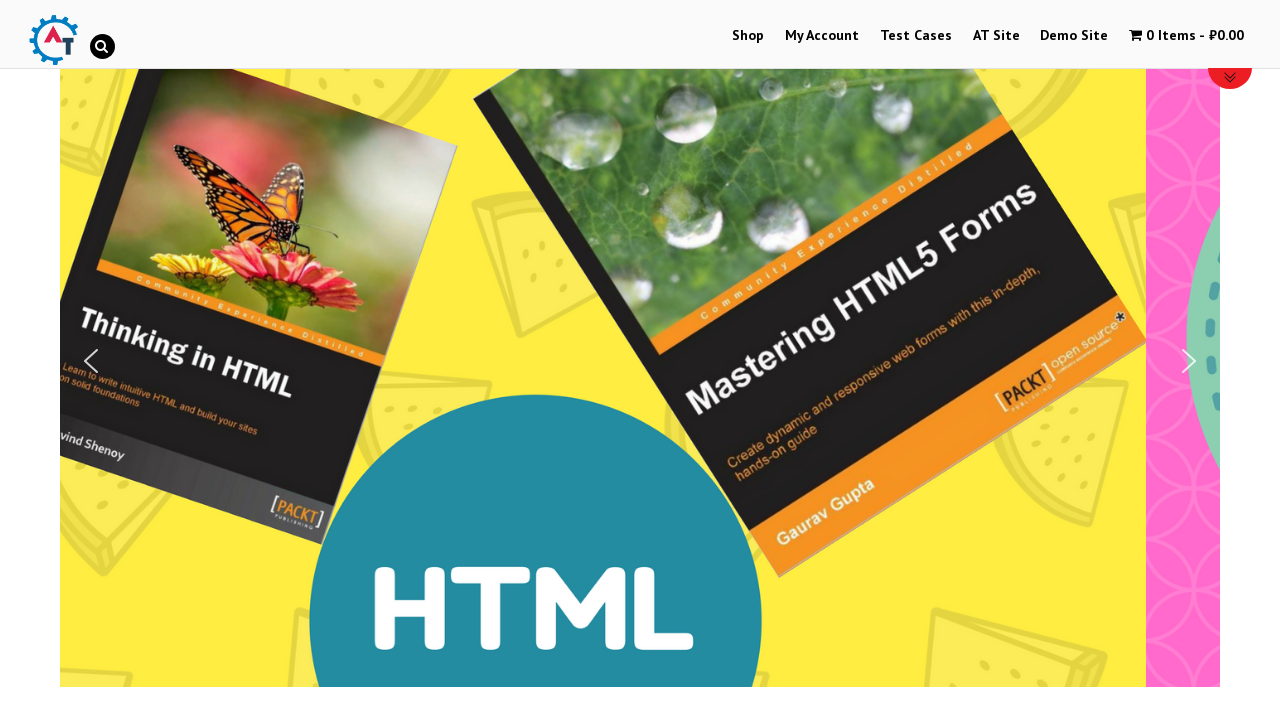

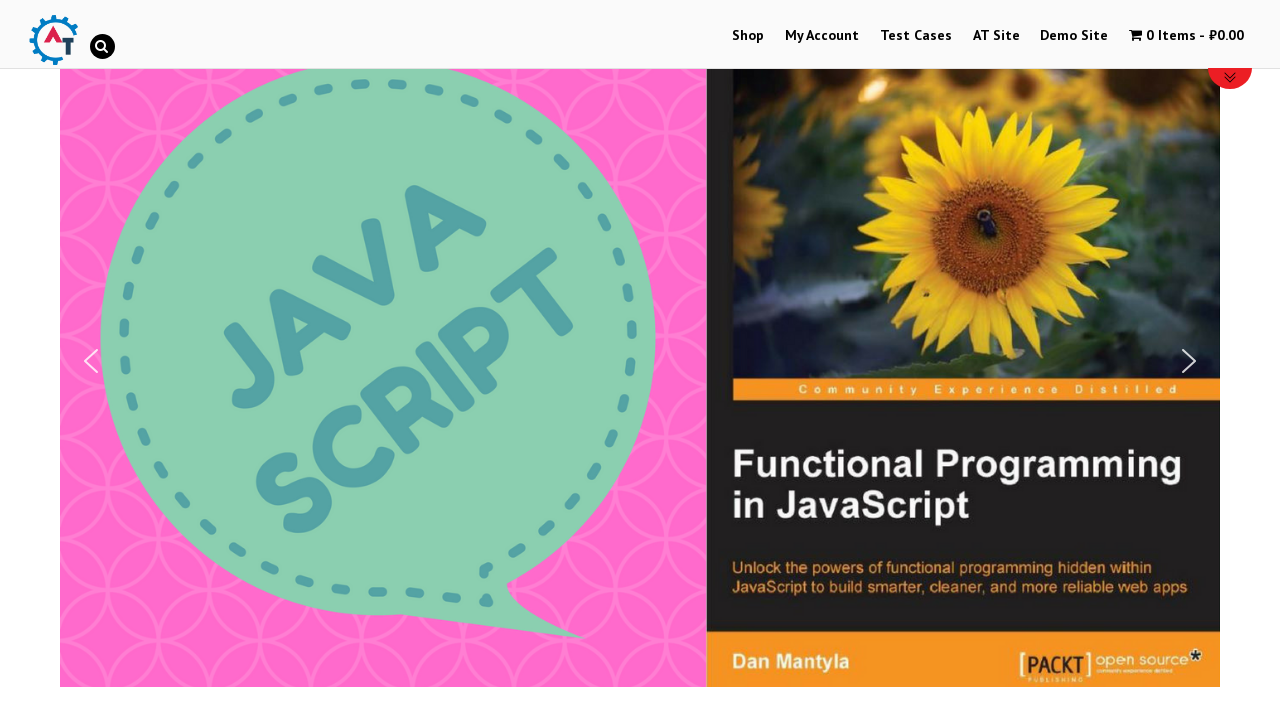